Tests clicking a button with dynamic class attributes on the UI Testing Playground site by locating the primary button and pressing Enter on it.

Starting URL: http://uitestingplayground.com/classattr

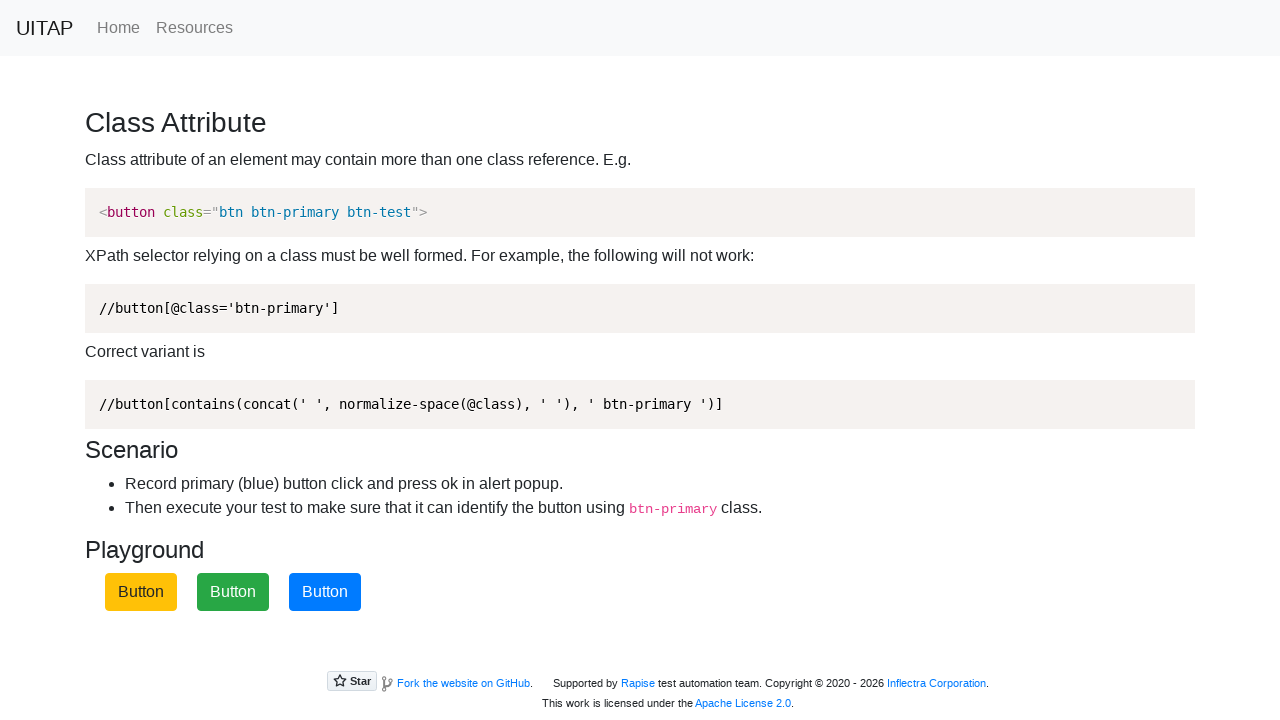

Navigated to UI Testing Playground classattr page
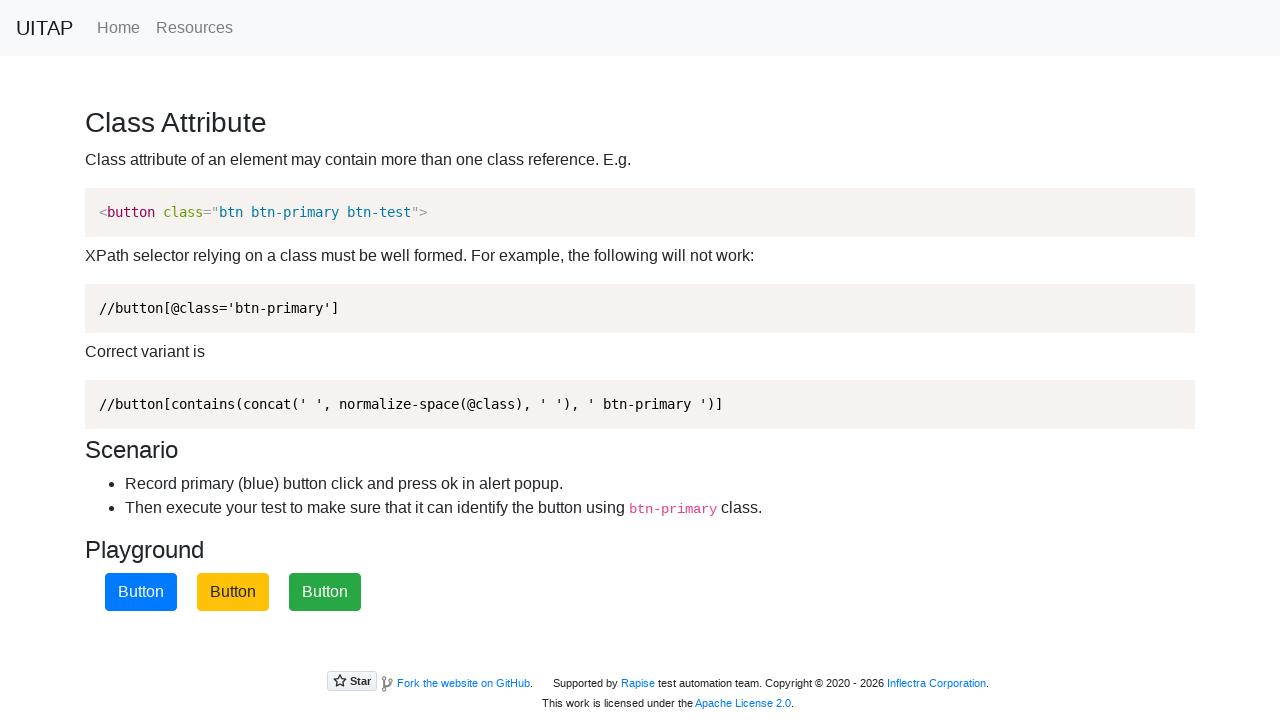

Clicked the primary button with dynamic class attributes at (141, 592) on .btn-primary
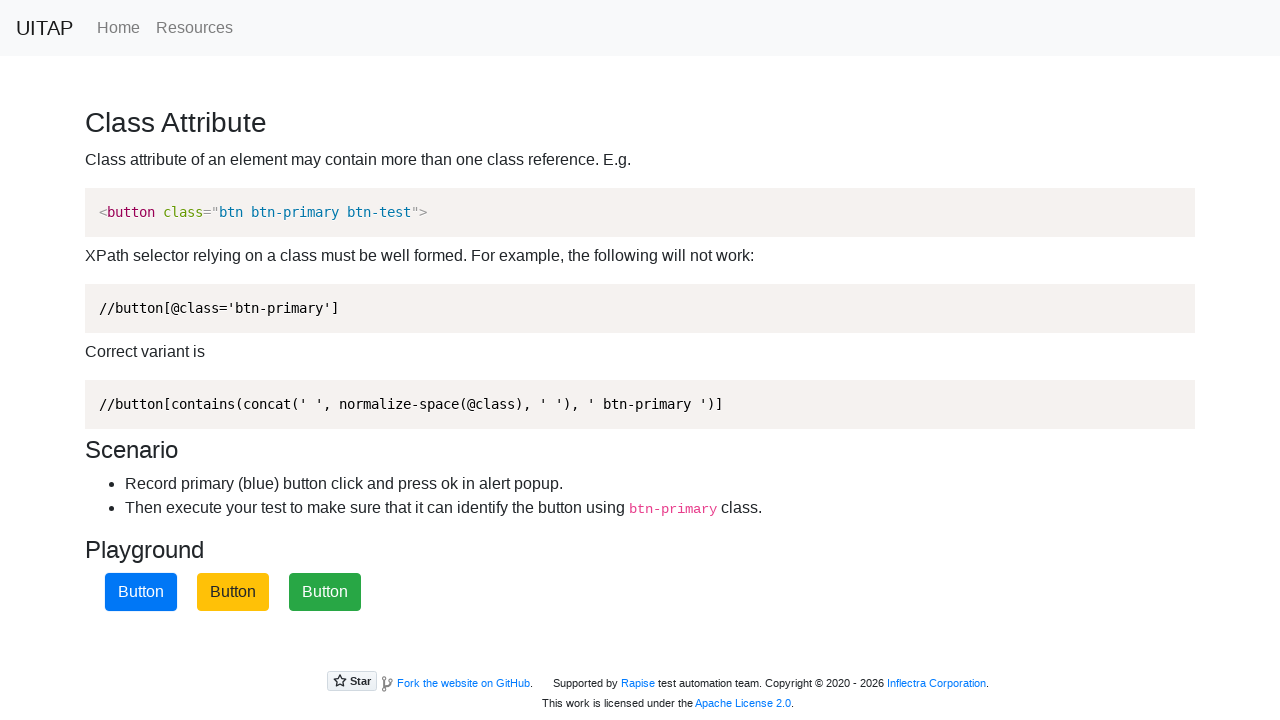

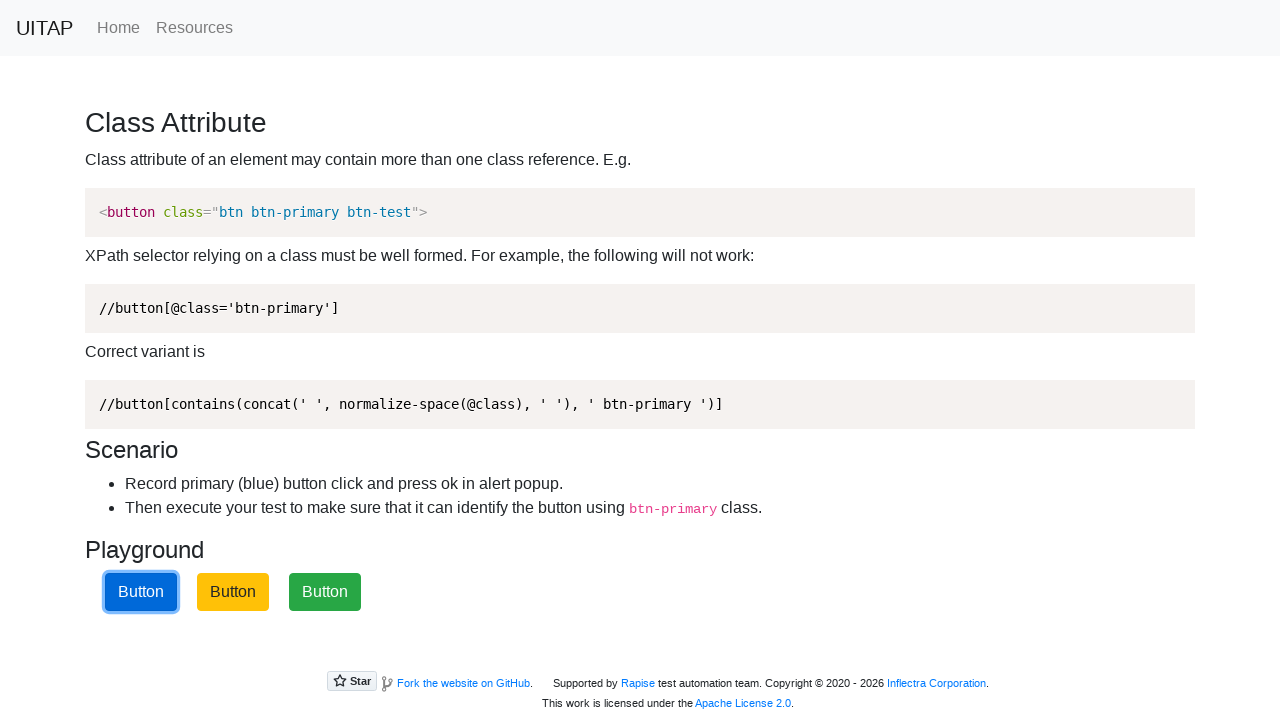